Tests opening multiple separate windows by clicking on the multiple windows option and button, then verifies both new windows open to the correct URLs

Starting URL: https://demo.automationtesting.in/Windows.html

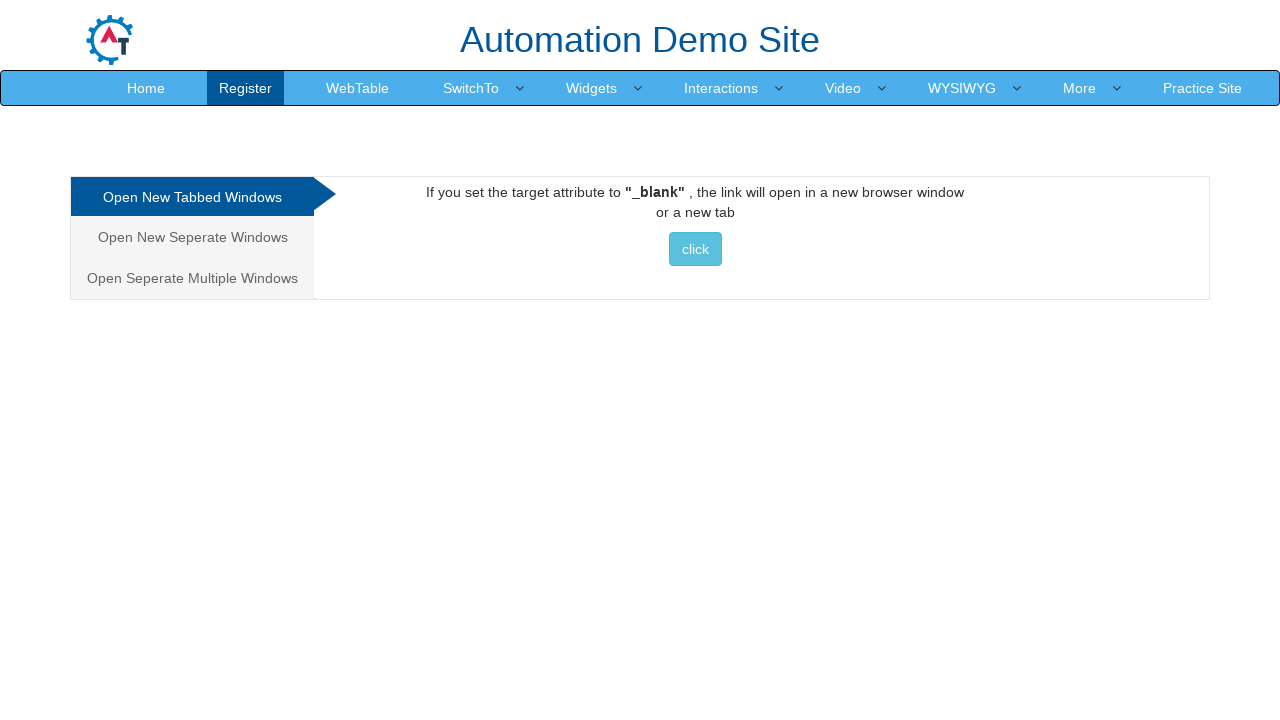

Clicked on 'Open Separate Multiple Windows' tab at (192, 278) on xpath=//html/body/div[1]/div/div/div/div[1]/ul/li[3]/a
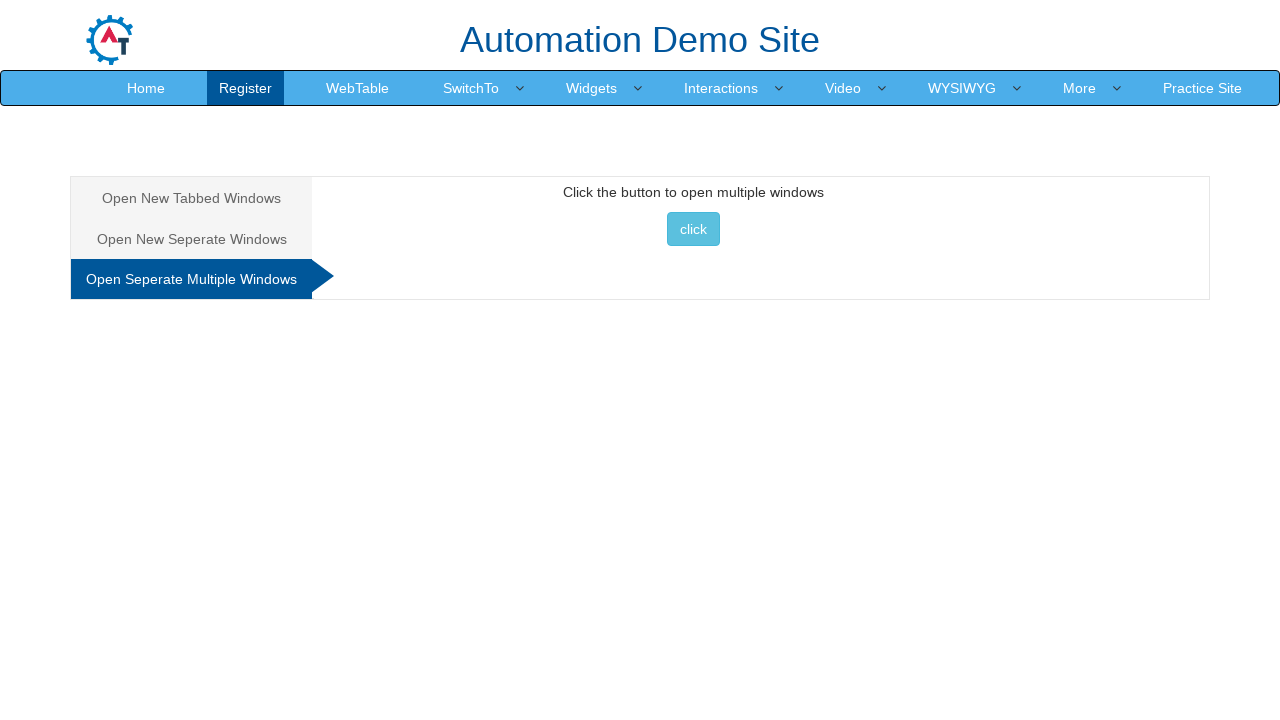

Set up listener for new pages
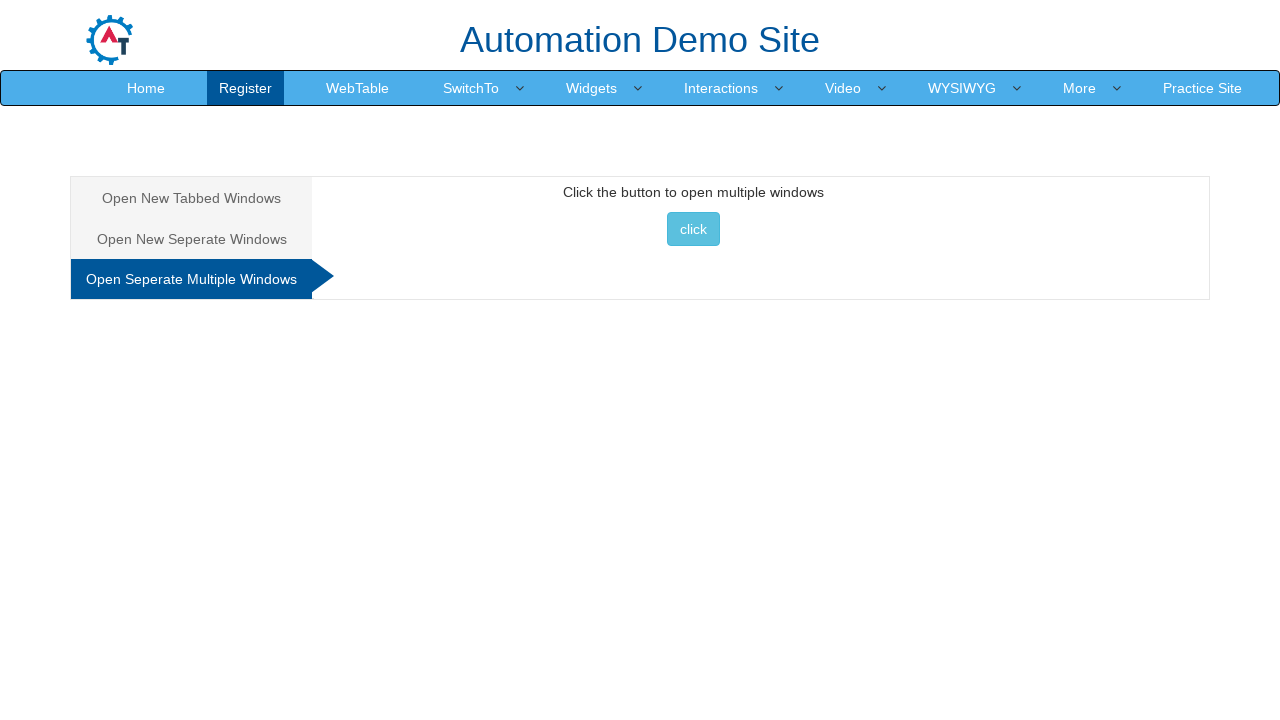

Clicked button to open multiple windows at (693, 229) on xpath=//html/body/div[1]/div/div/div/div[2]/div[3]/button
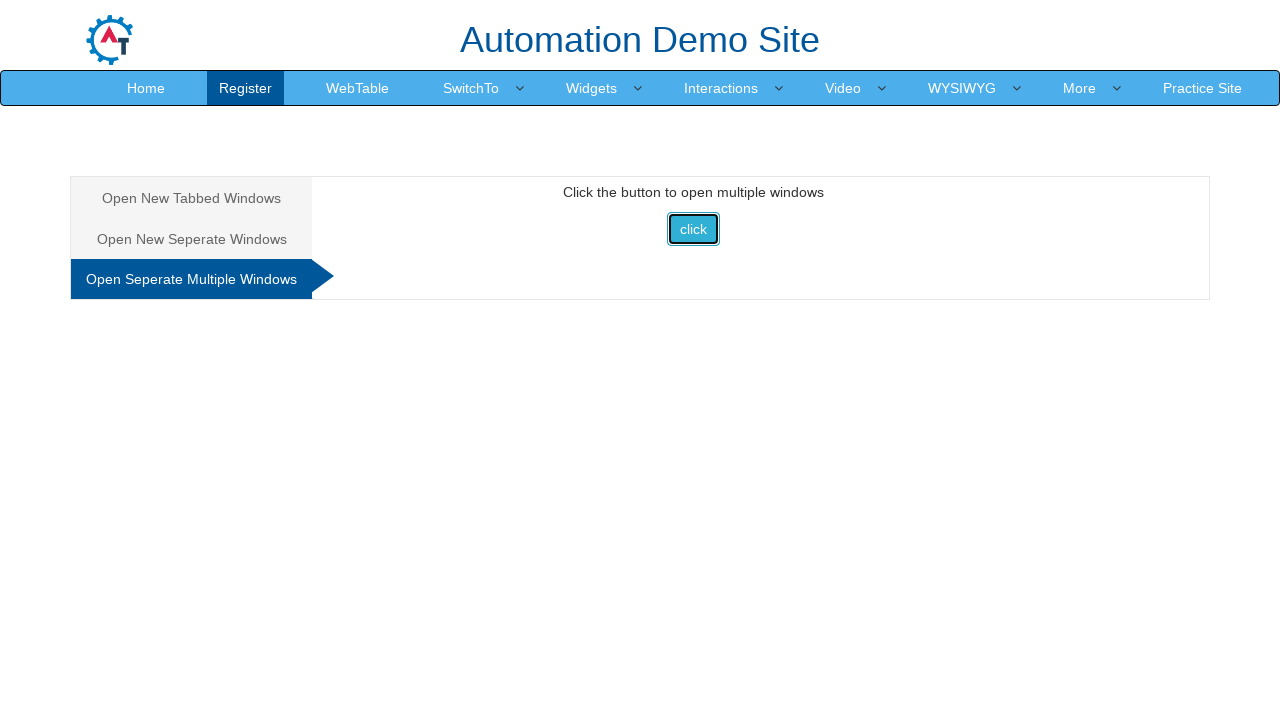

Waited 3 seconds for windows to open
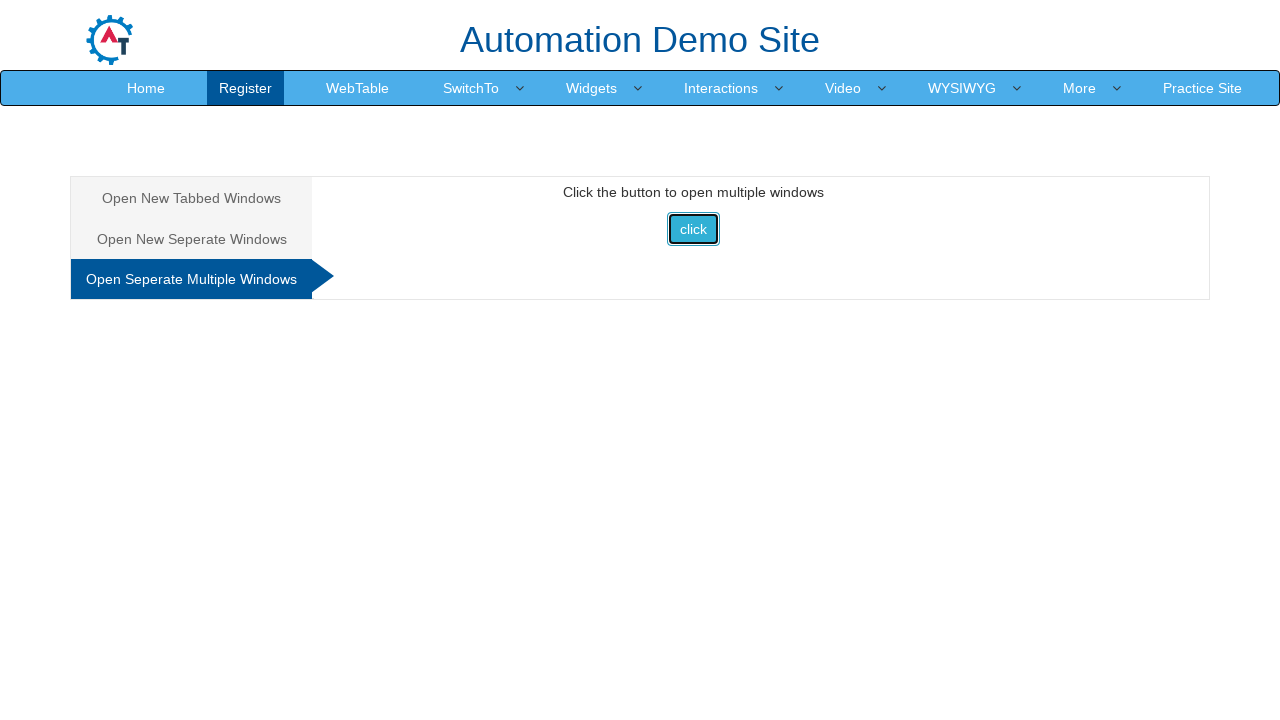

Verified that at least 2 new windows opened
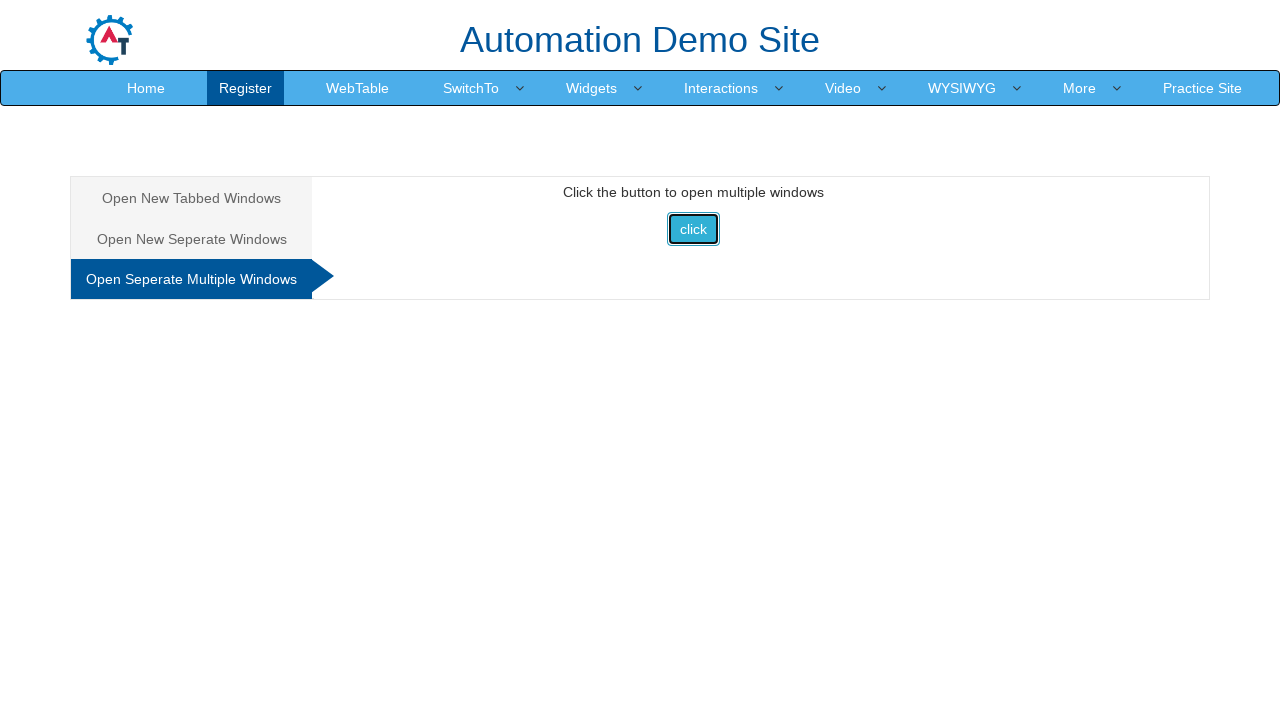

Retrieved URLs from opened windows
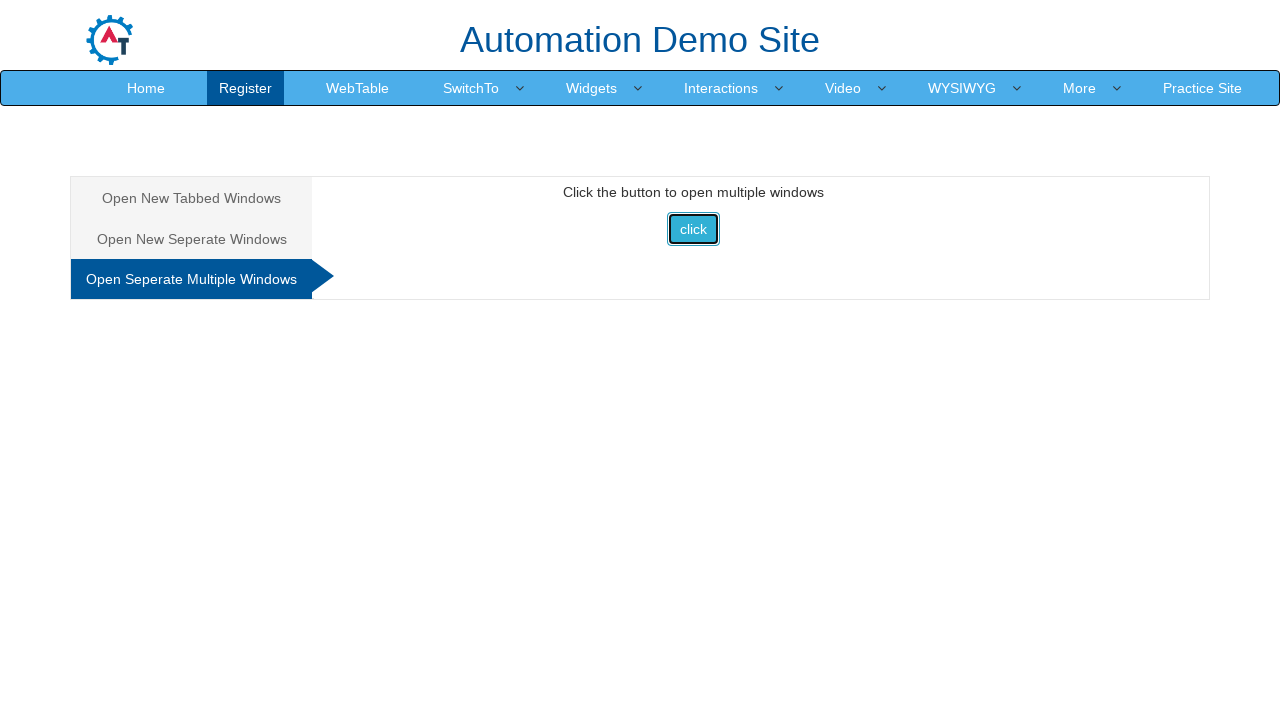

Verified https://www.selenium.dev/ is open in one window
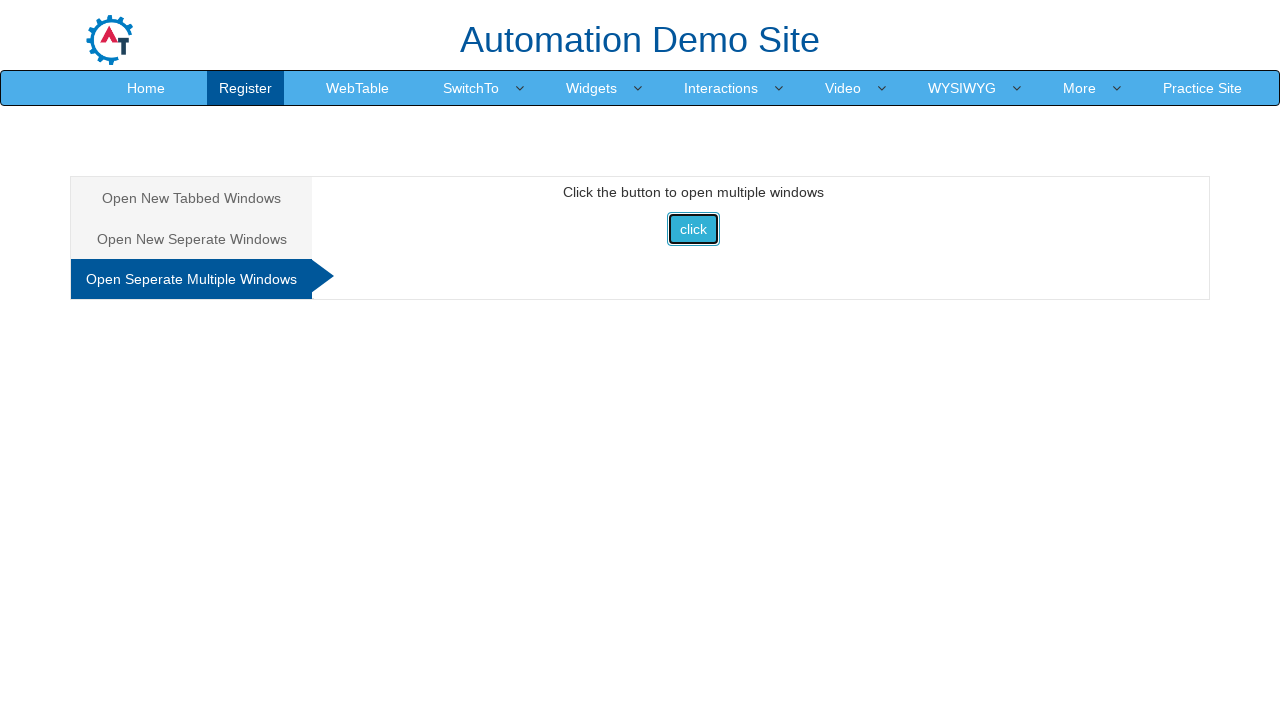

Verified https://demo.automationtesting.in/Index.html is open in another window
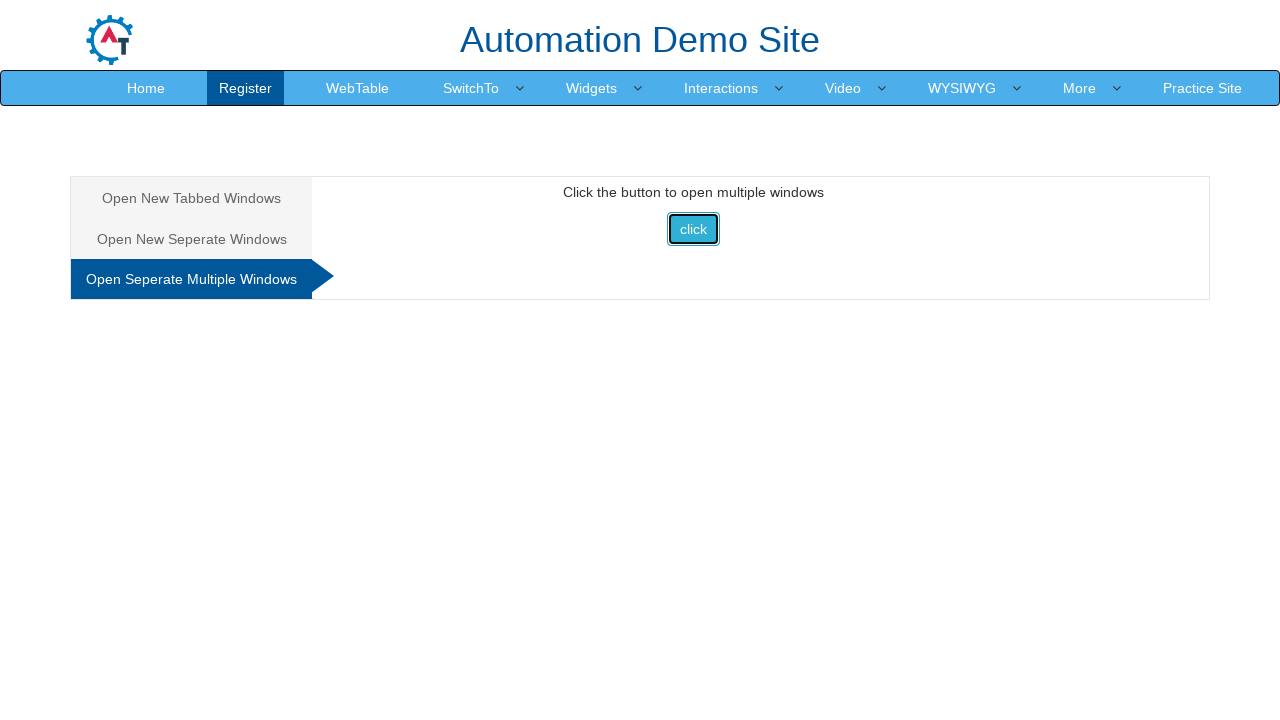

Closed an opened window
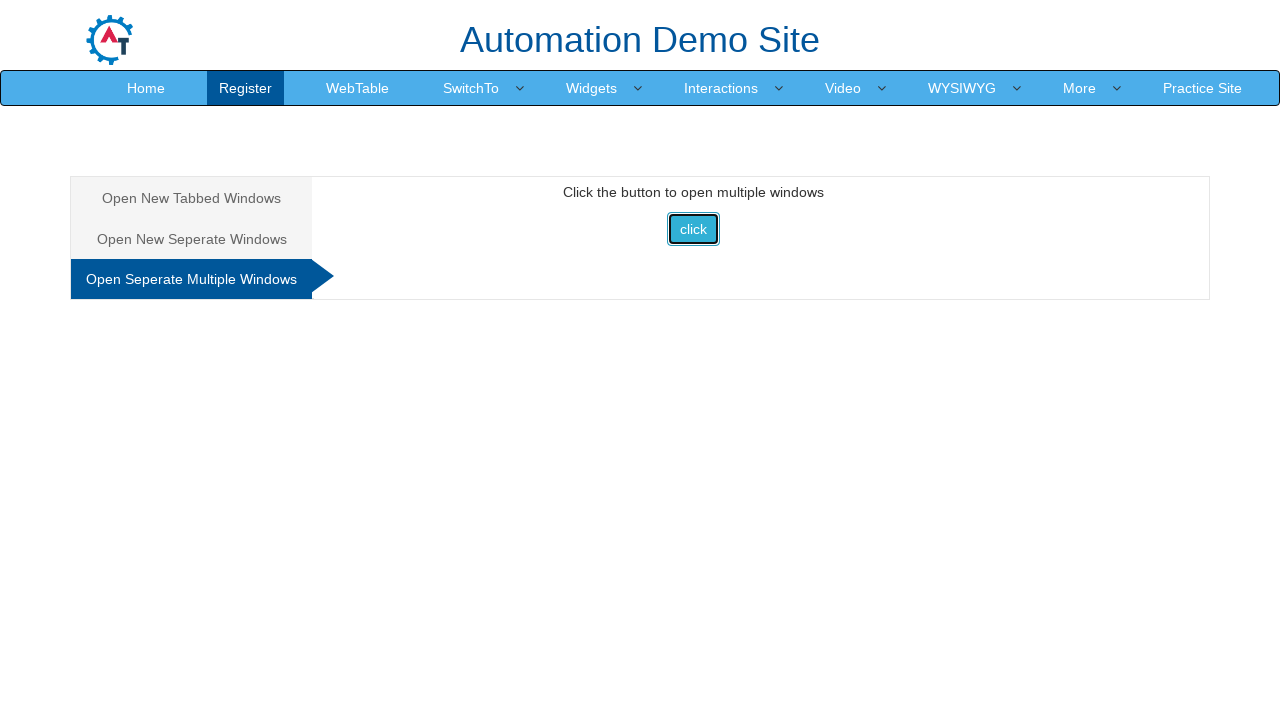

Closed an opened window
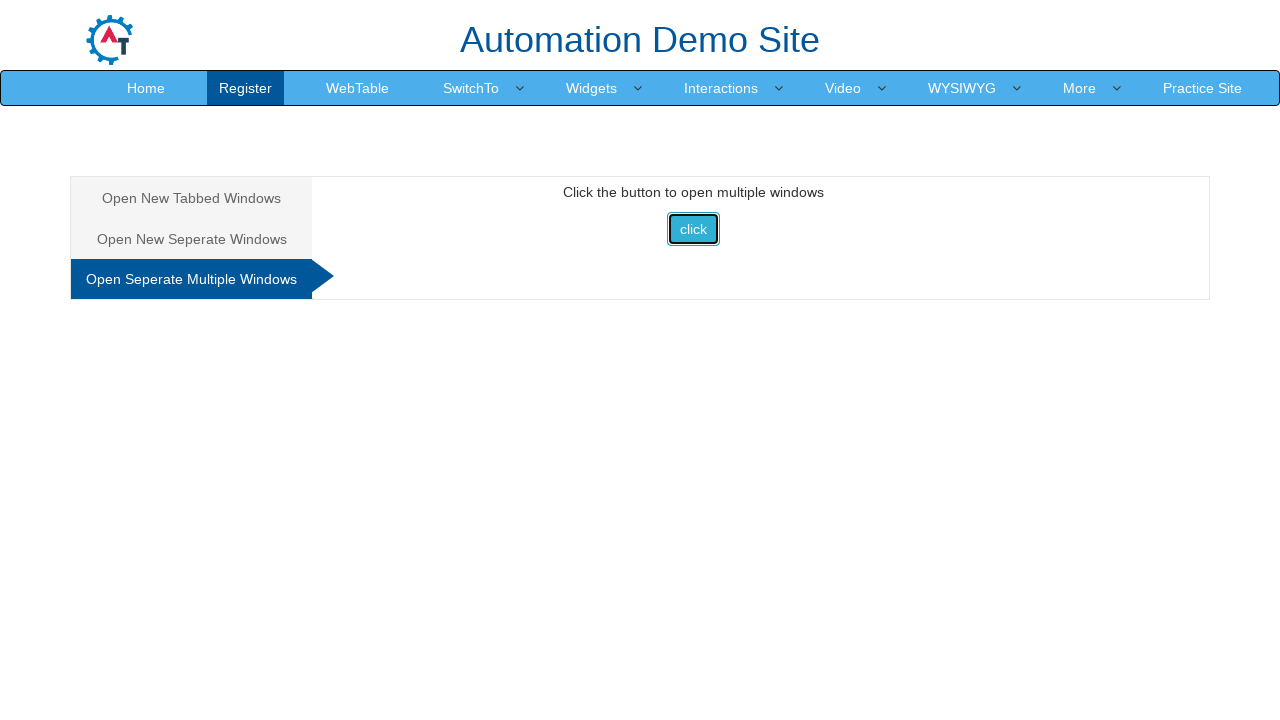

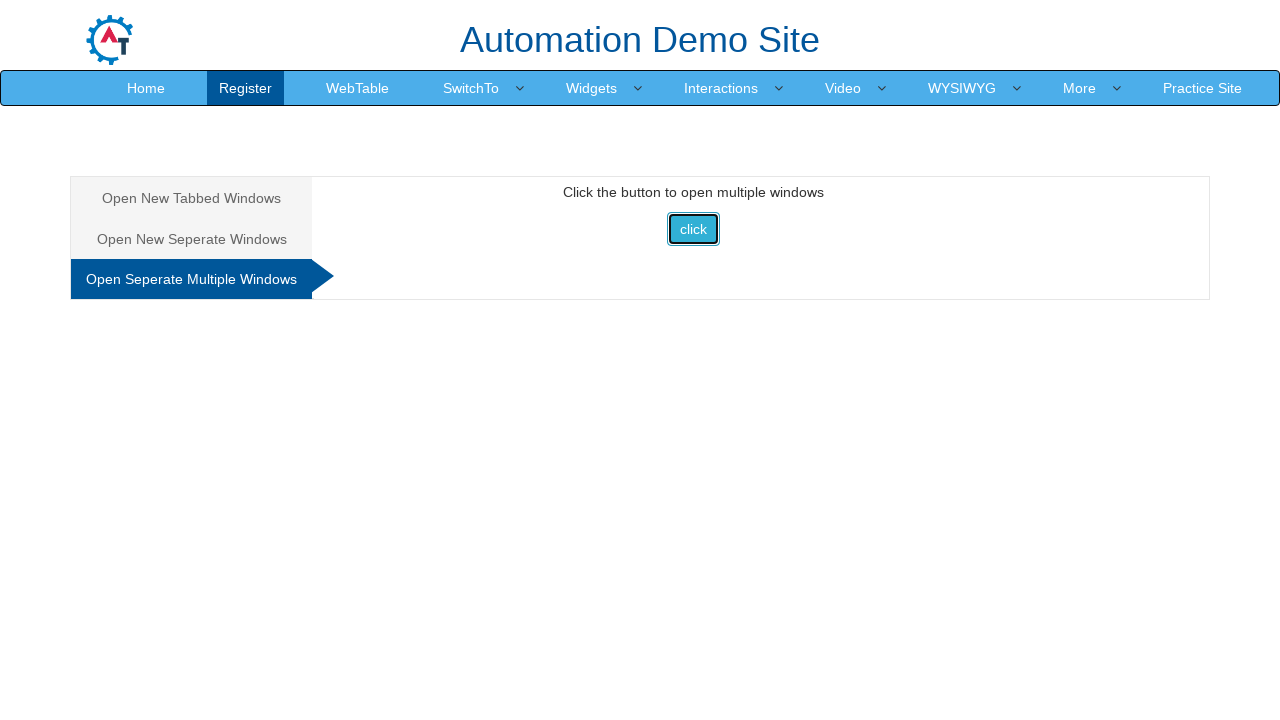